Tests the text box form on demoqa.com by filling in the full name field, clicking submit, and verifying the submitted text appears at the bottom of the form.

Starting URL: https://demoqa.com/text-box

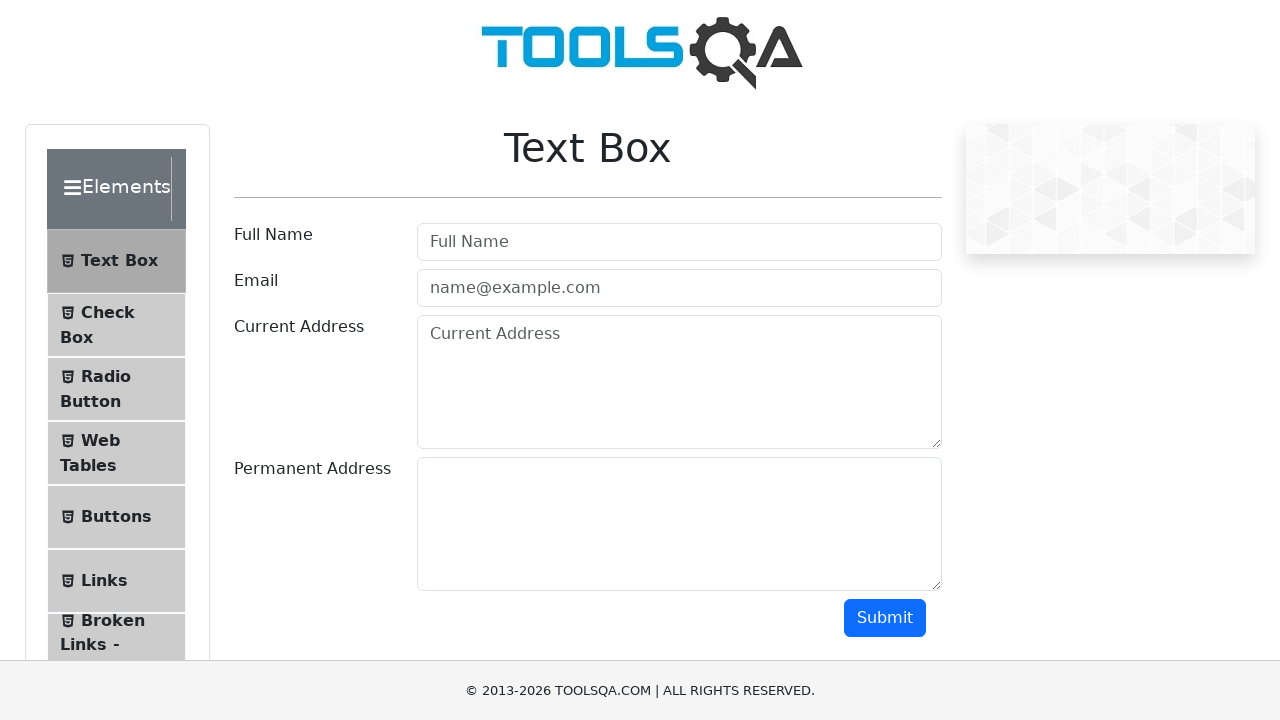

Removed footer element that may interfere with interactions
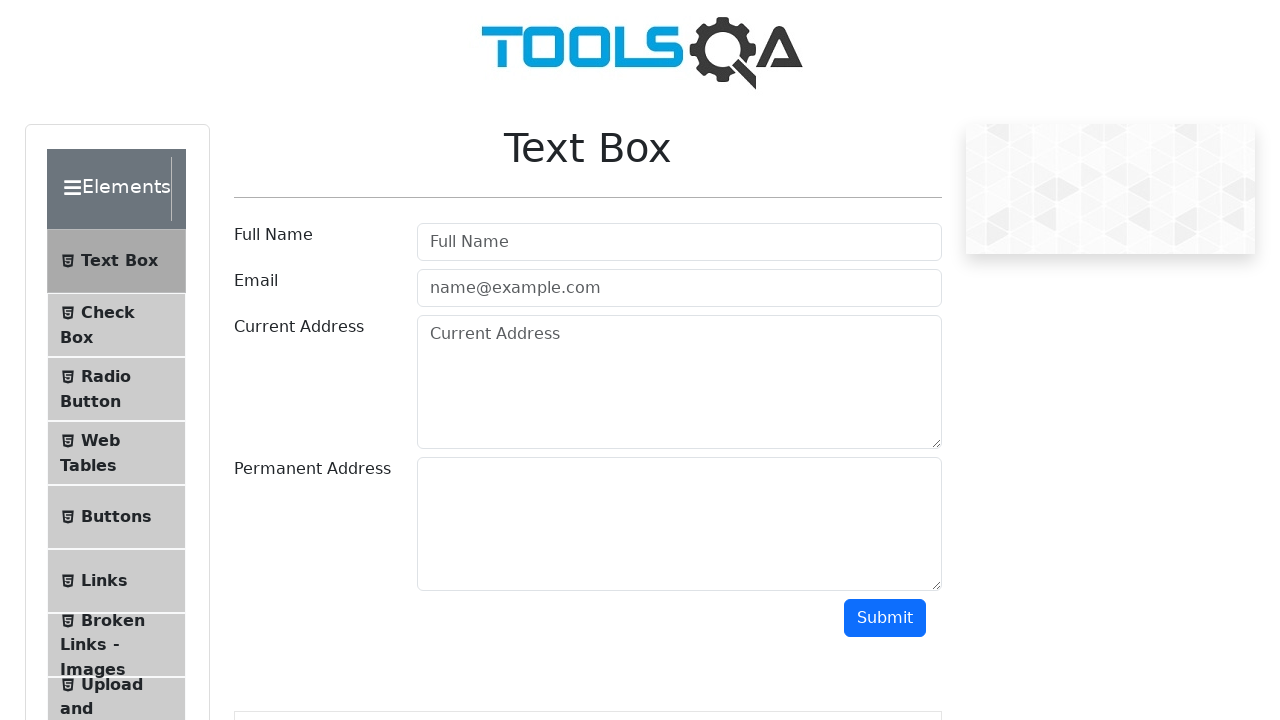

Removed fixed banner if present
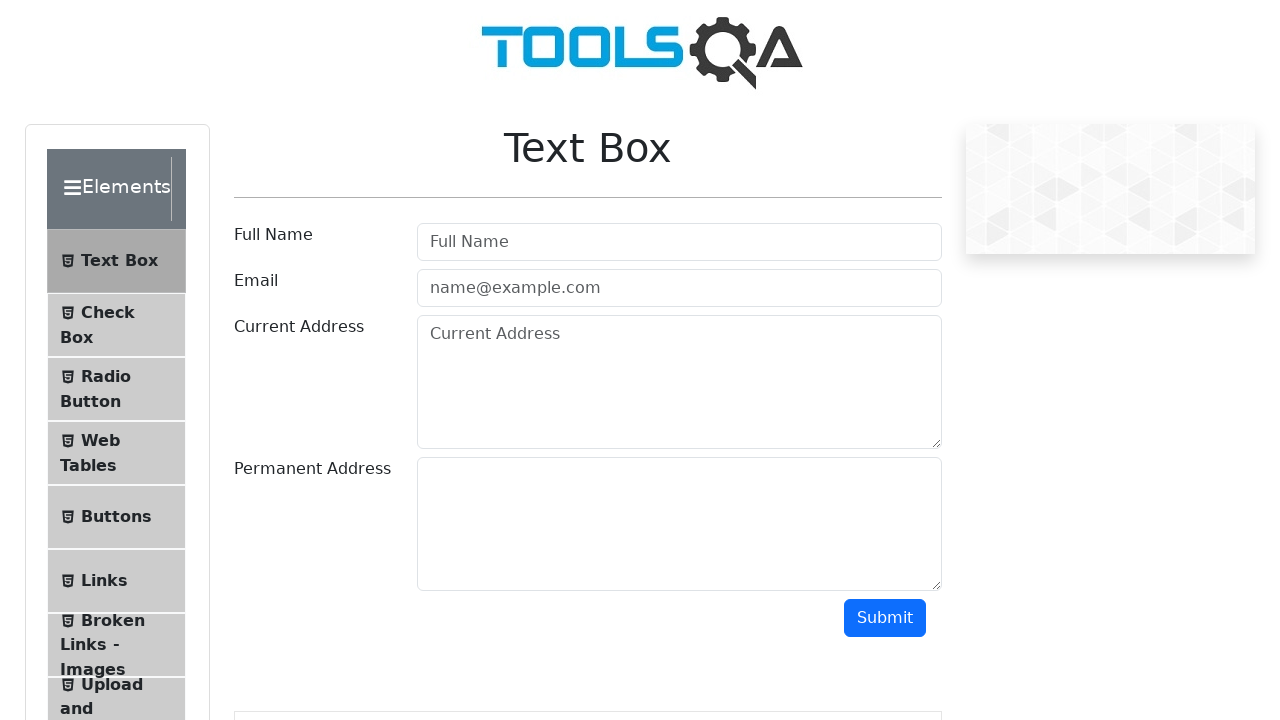

Filled Full Name field with 'Hello world!' on #userName
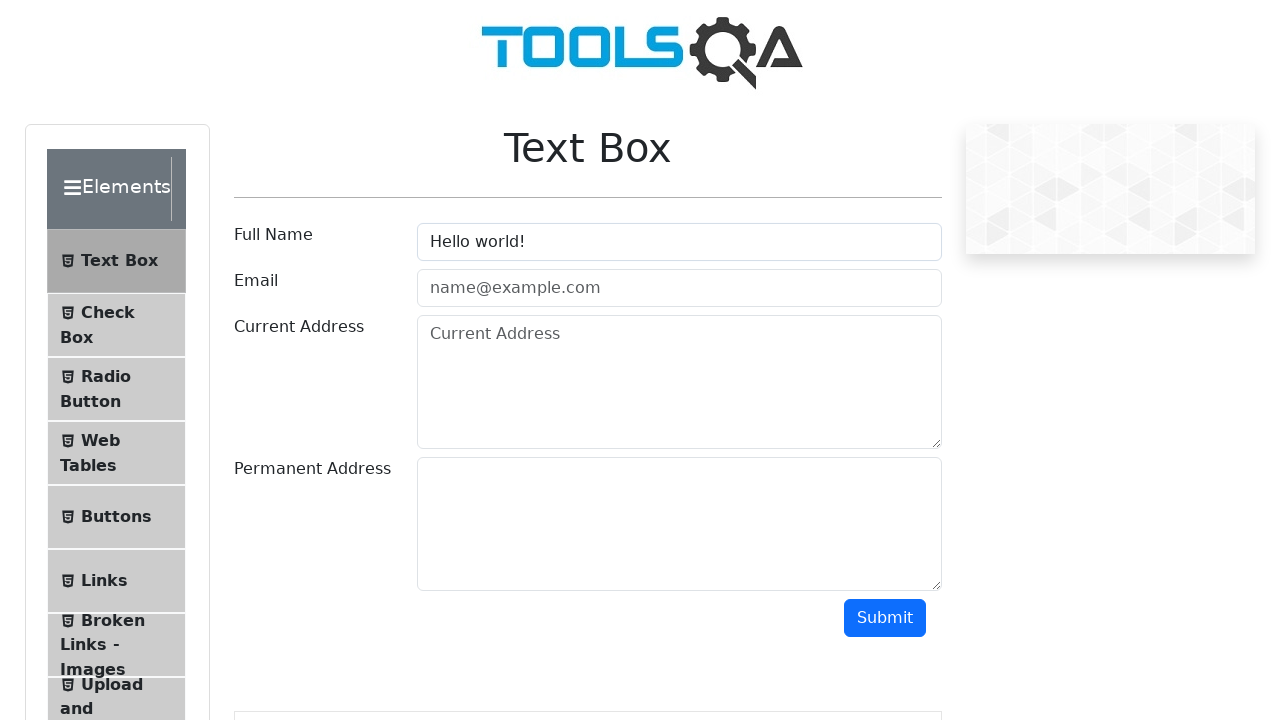

Scrolled submit button into view
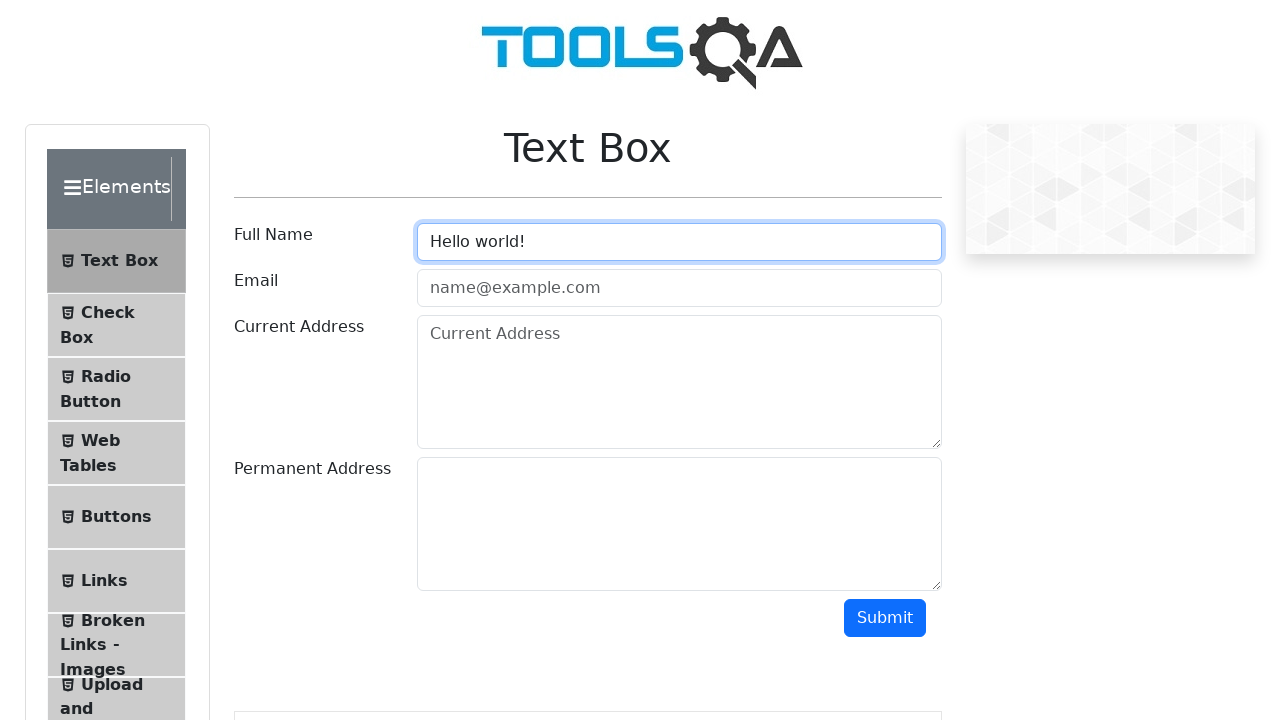

Clicked submit button at (885, 618) on #submit
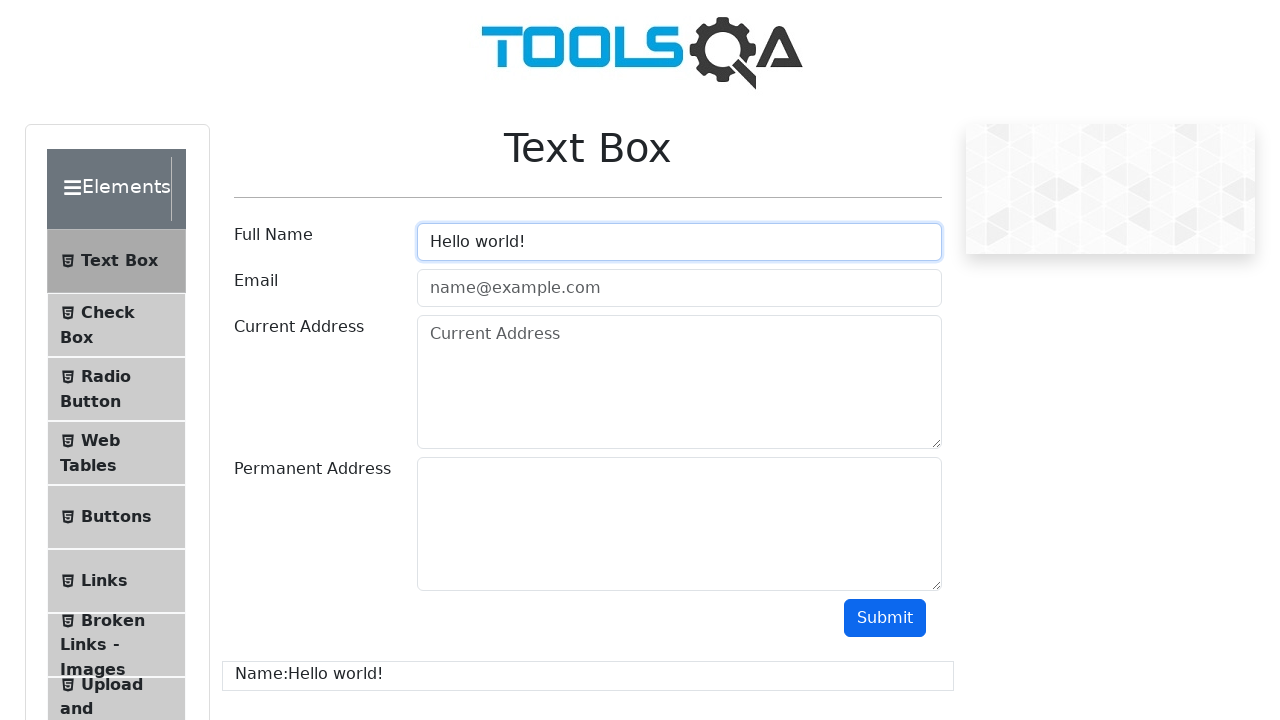

Waited for submitted name element to appear
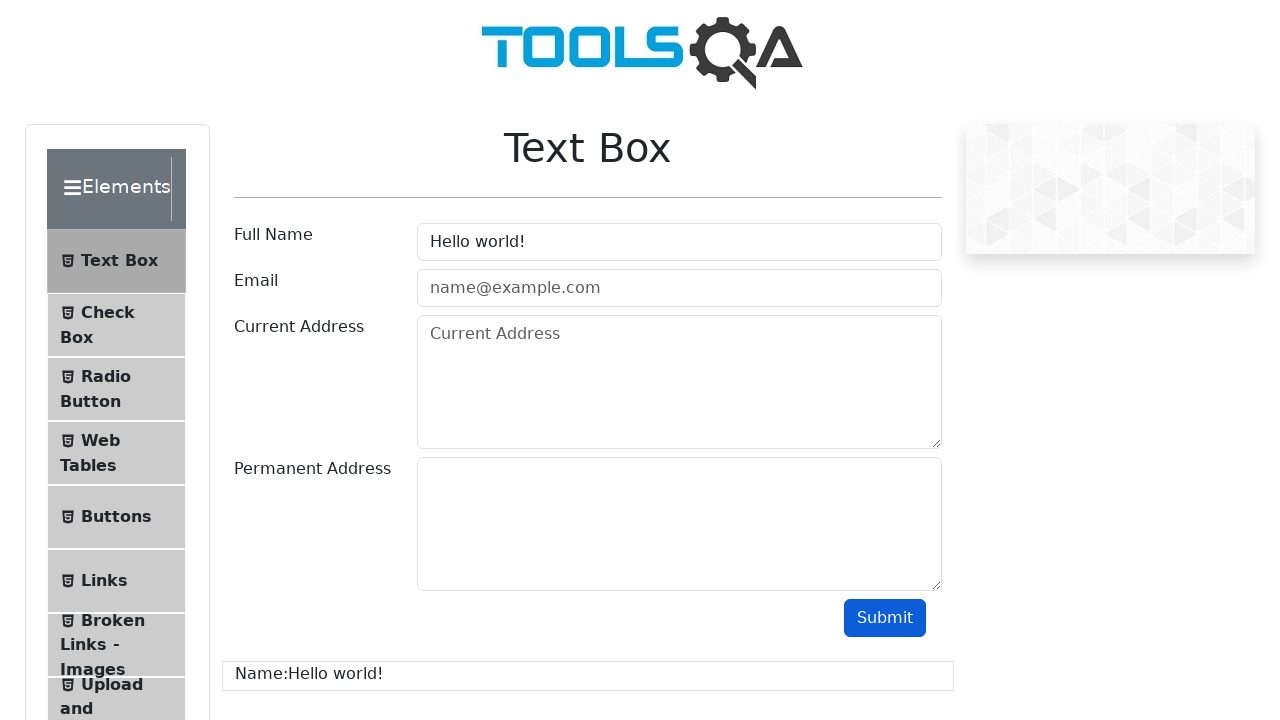

Retrieved submitted name text
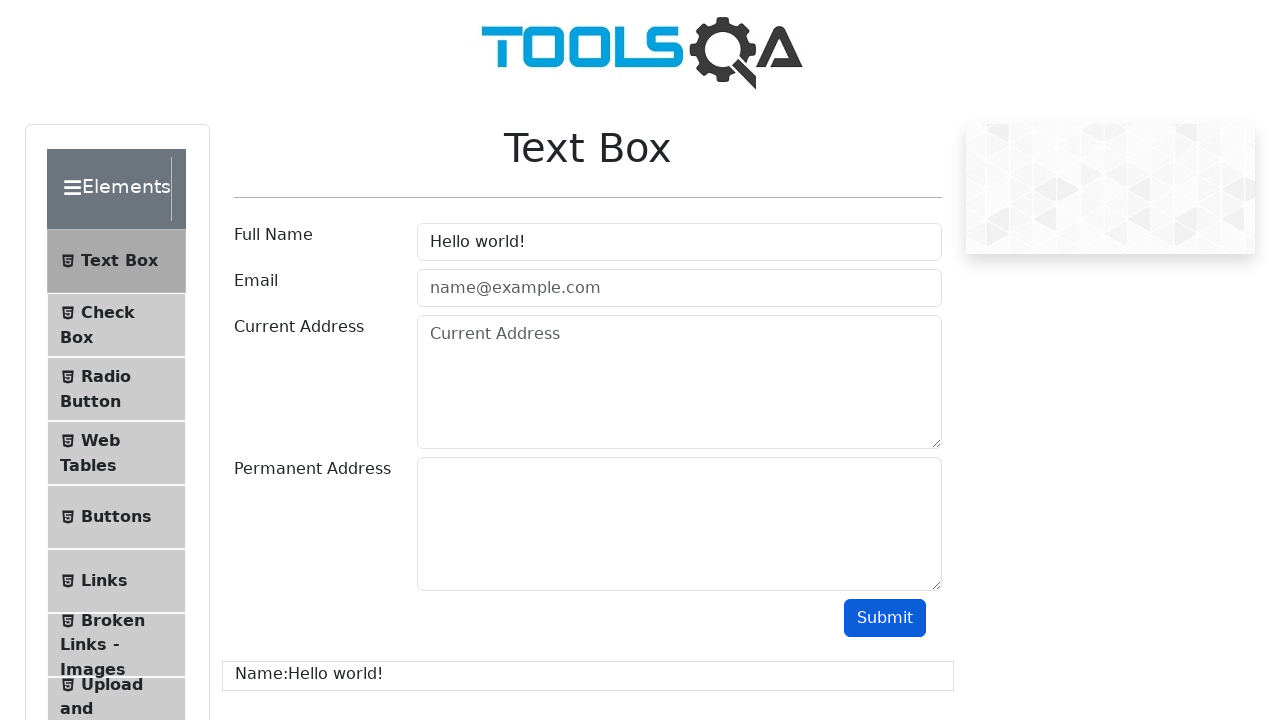

Verified submitted text matches expected output 'Name:Hello world!'
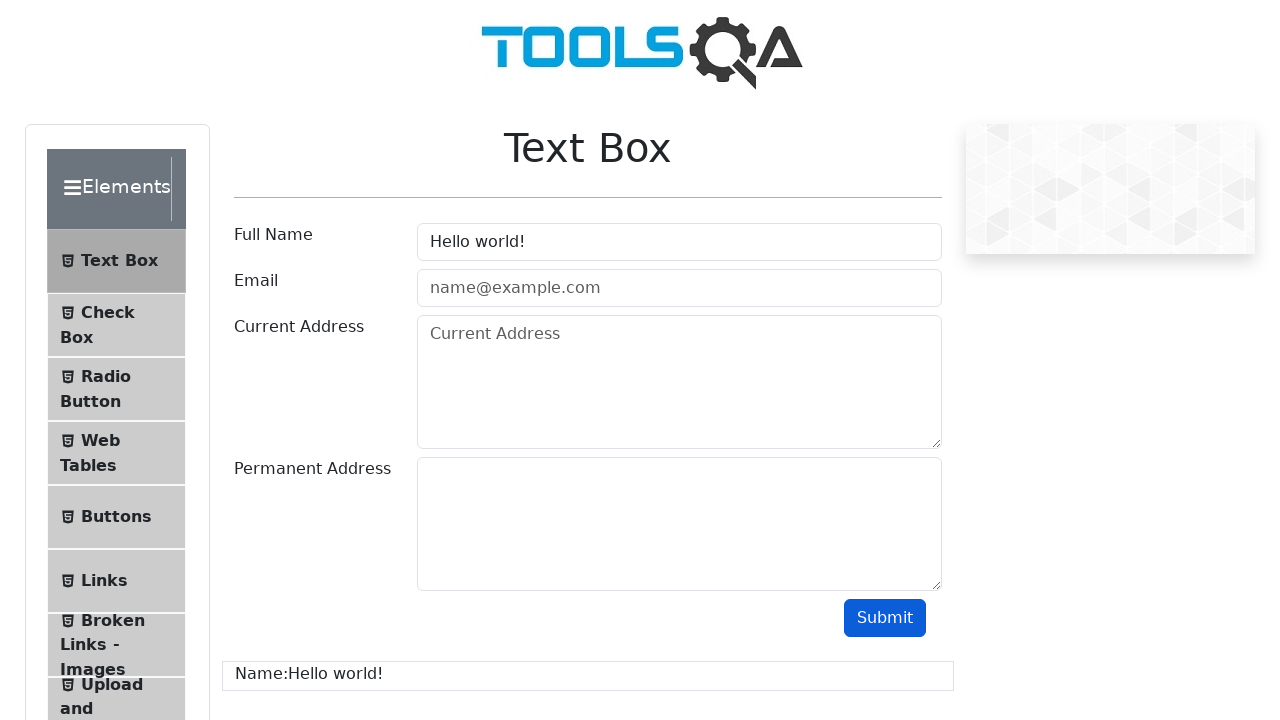

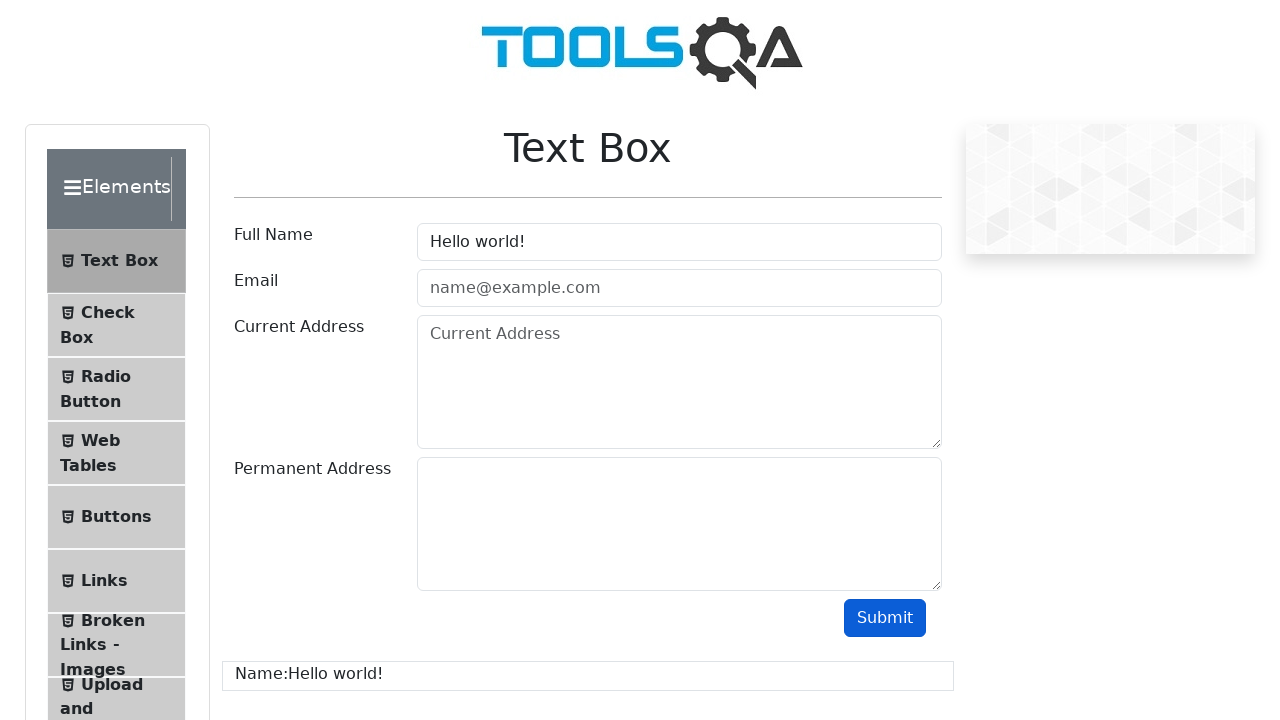